Tests JavaScript confirm dialog by clicking a button, accepting the confirm dialog, then clicking again and dismissing it, verifying the different result messages

Starting URL: http://theinternet.przyklady.javastart.pl/javascript_alerts

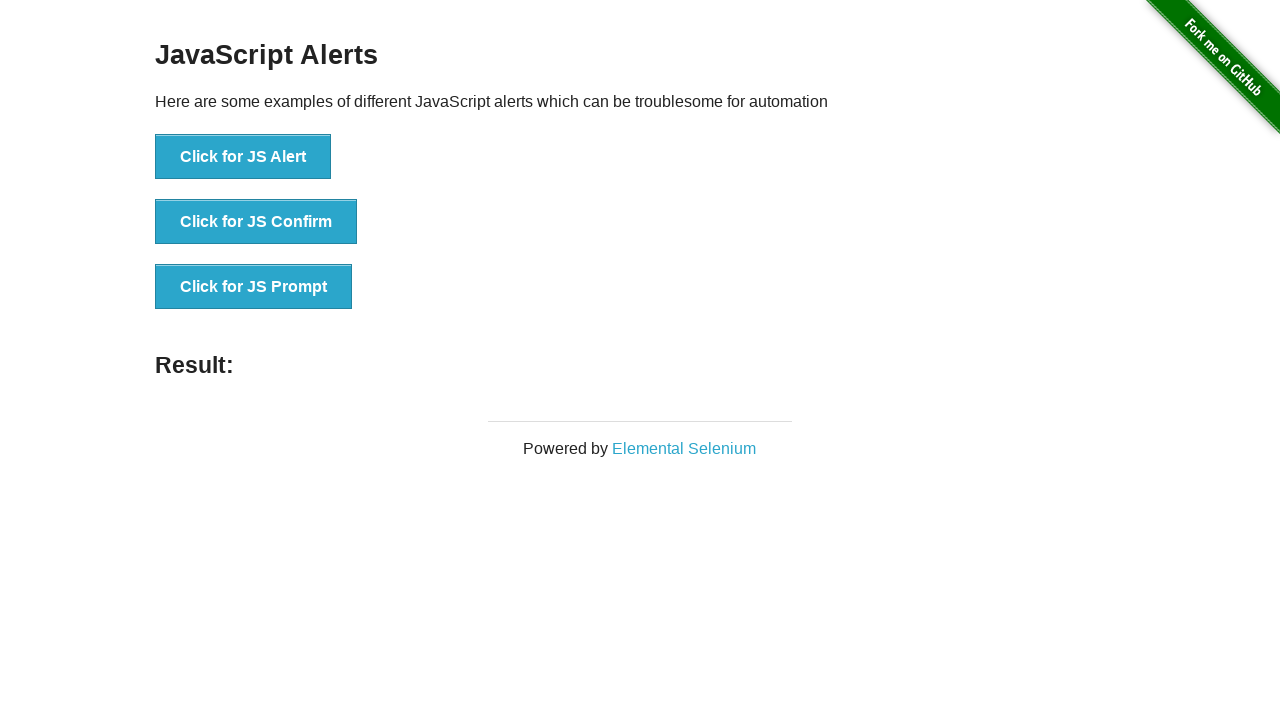

Set up dialog handler to accept the confirm dialog
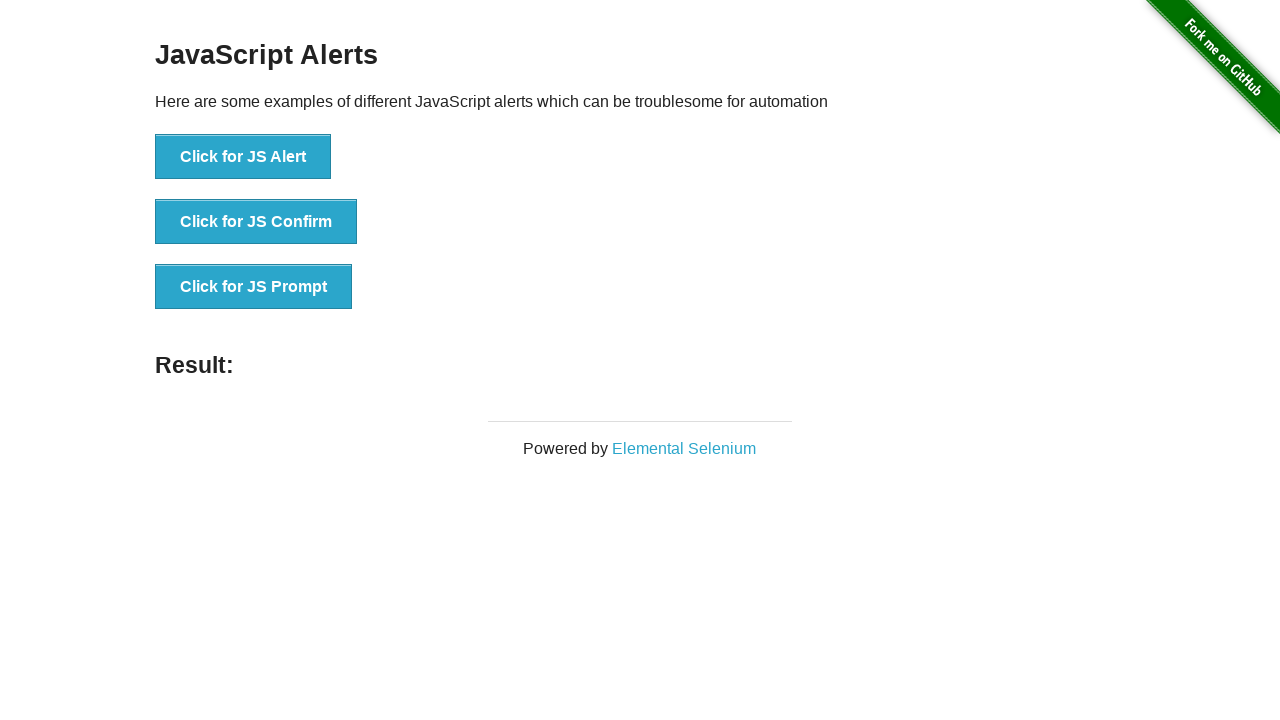

Clicked the JS Confirm button at (256, 222) on button[onclick='jsConfirm()']
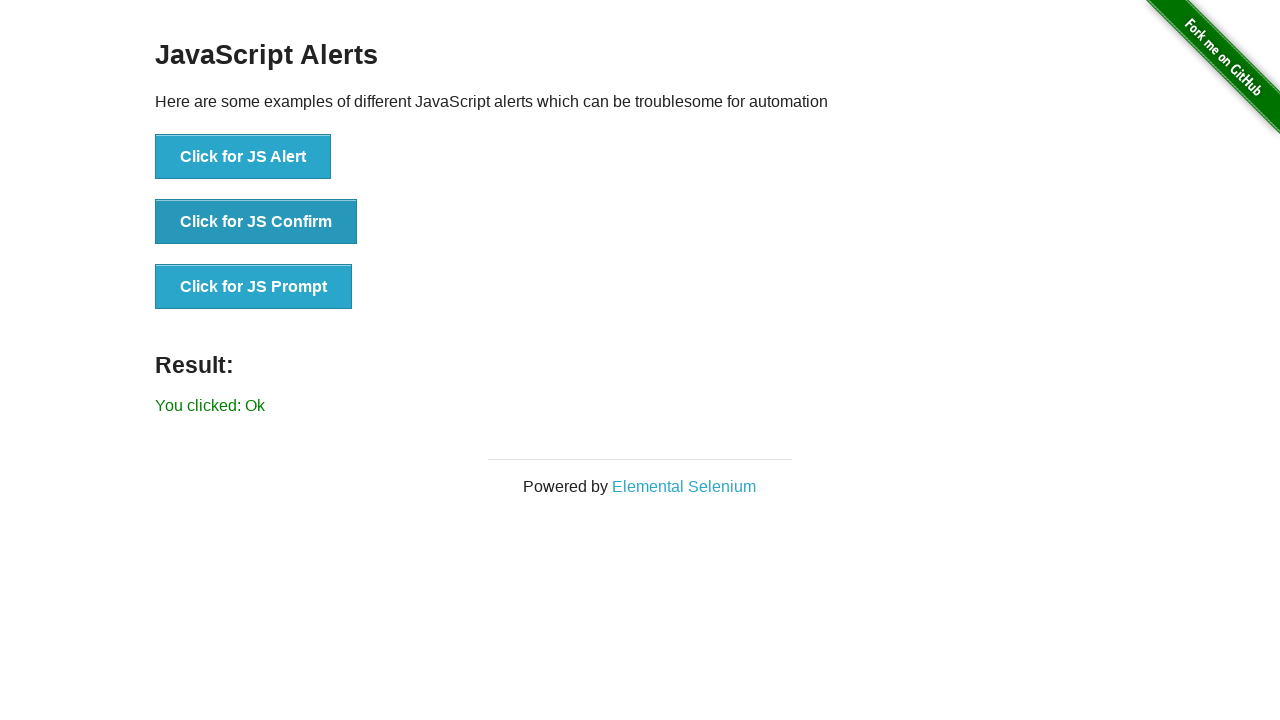

Result message element loaded after accepting confirm dialog
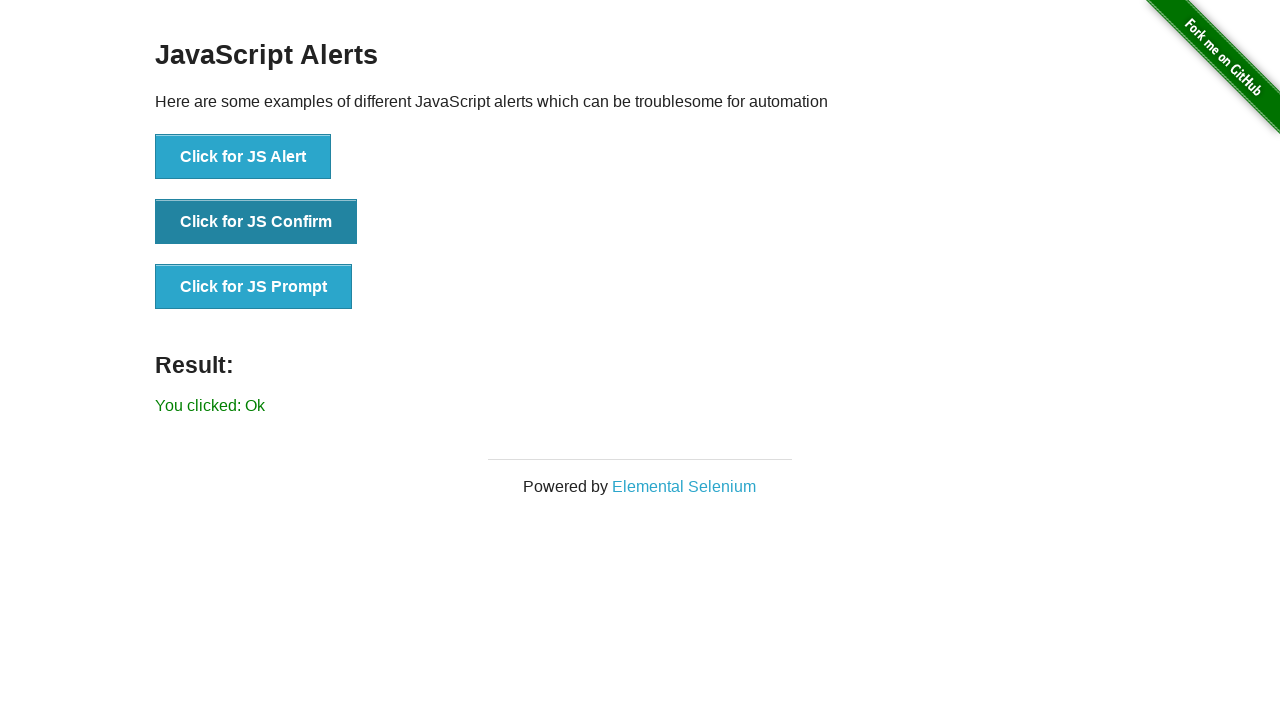

Verified result message shows 'You clicked: Ok'
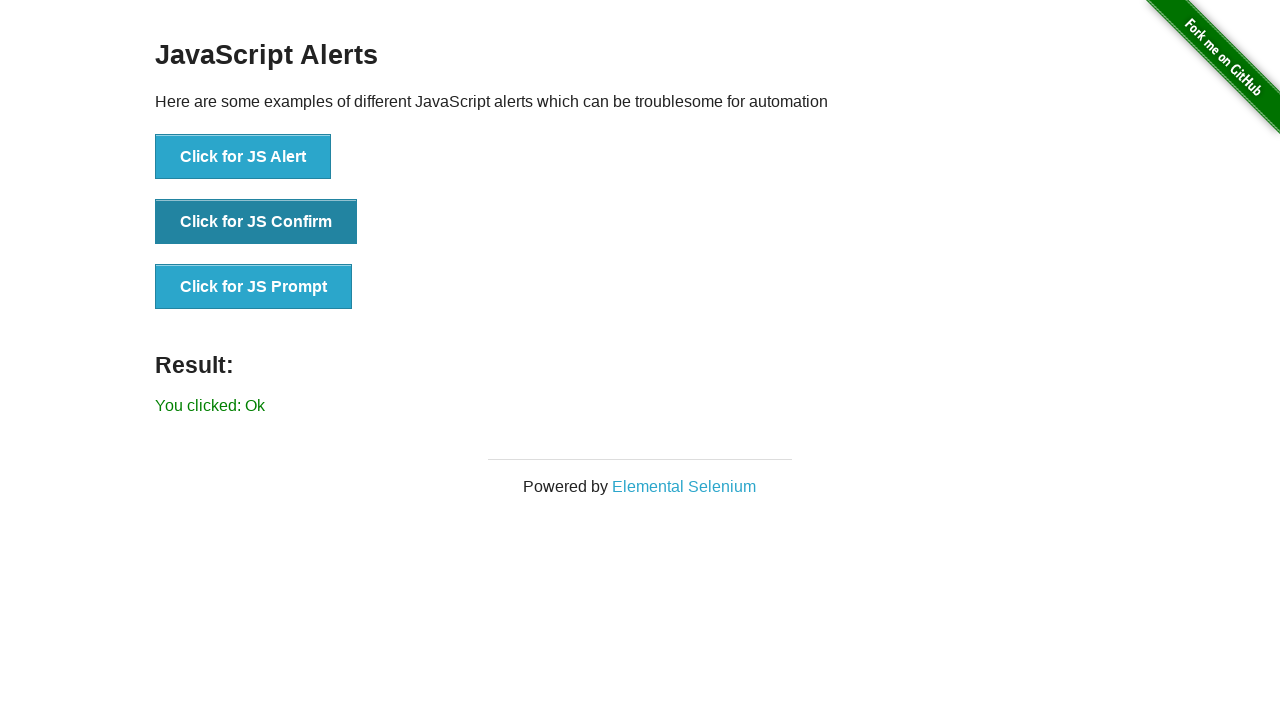

Set up dialog handler to dismiss the confirm dialog
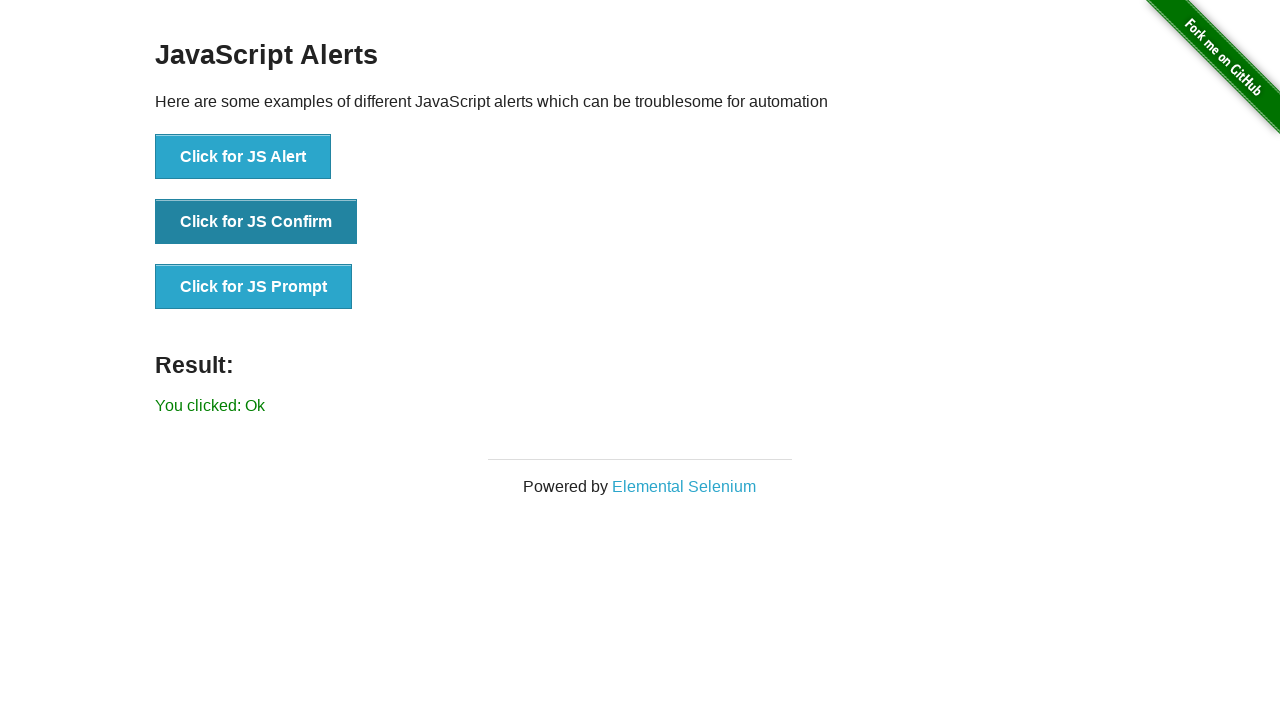

Clicked the JS Confirm button again at (256, 222) on button[onclick='jsConfirm()']
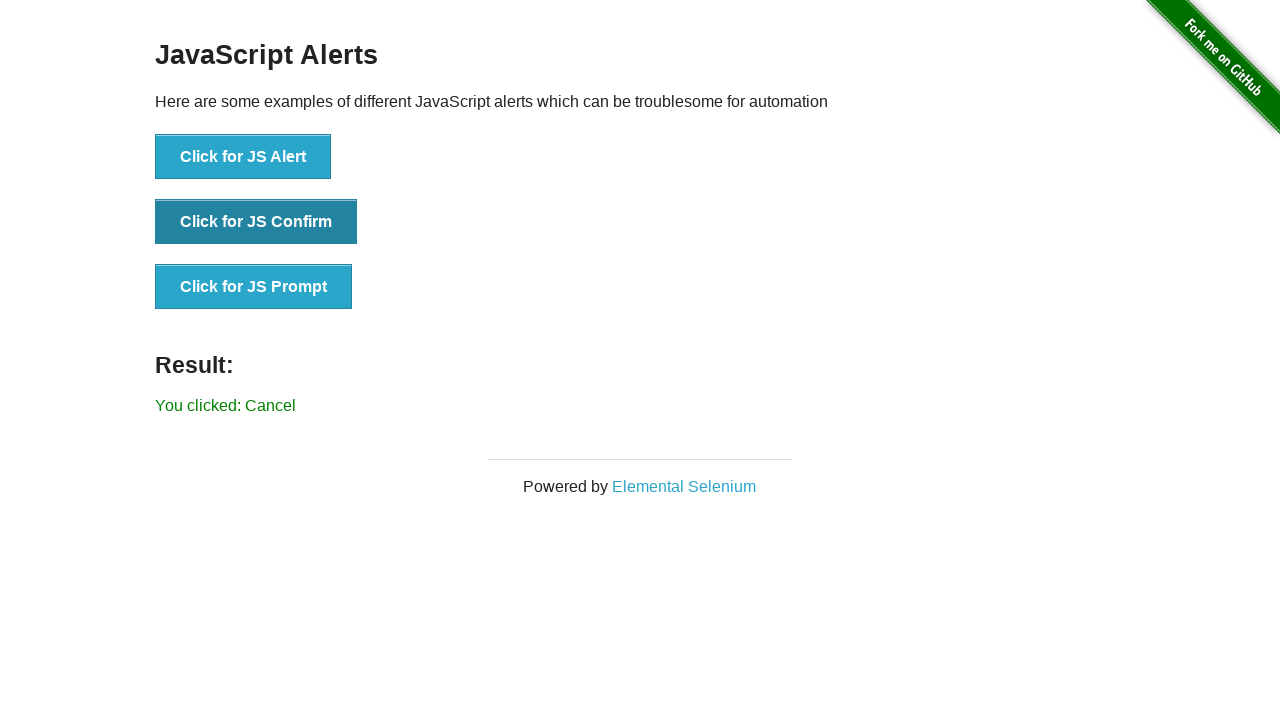

Waited briefly for result message to update after dismissing confirm dialog
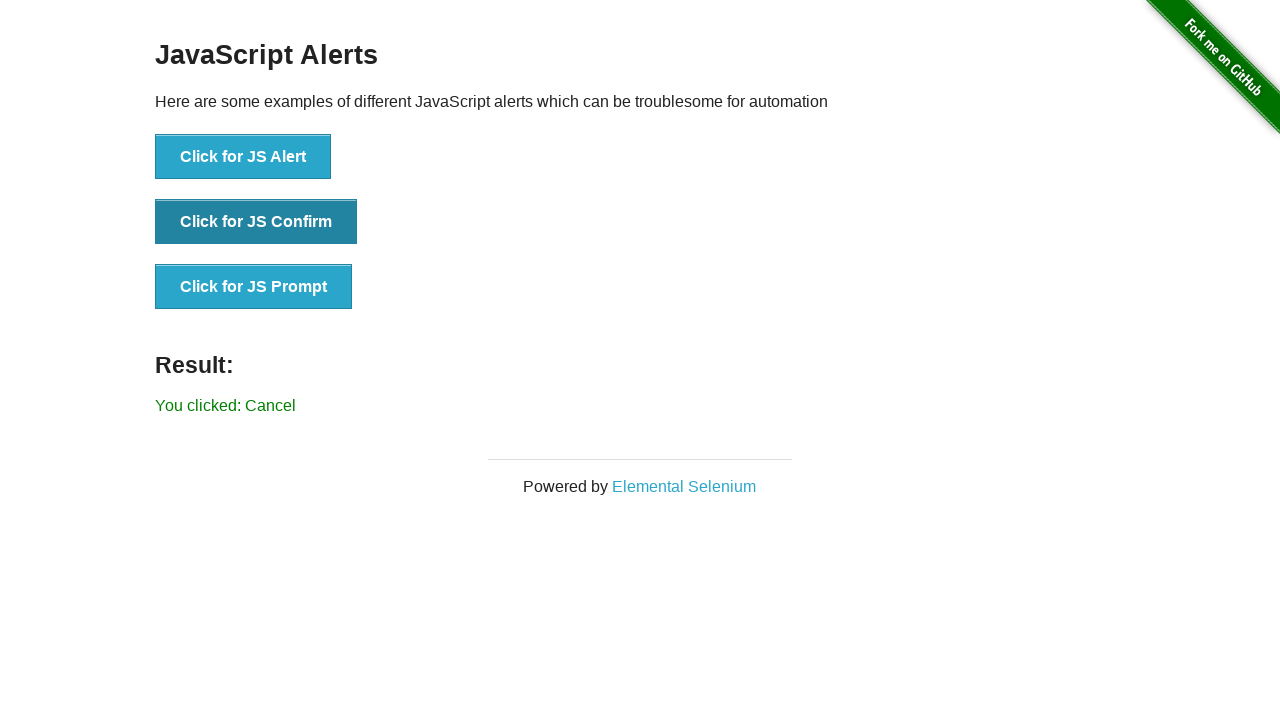

Verified result message shows 'You clicked: Cancel'
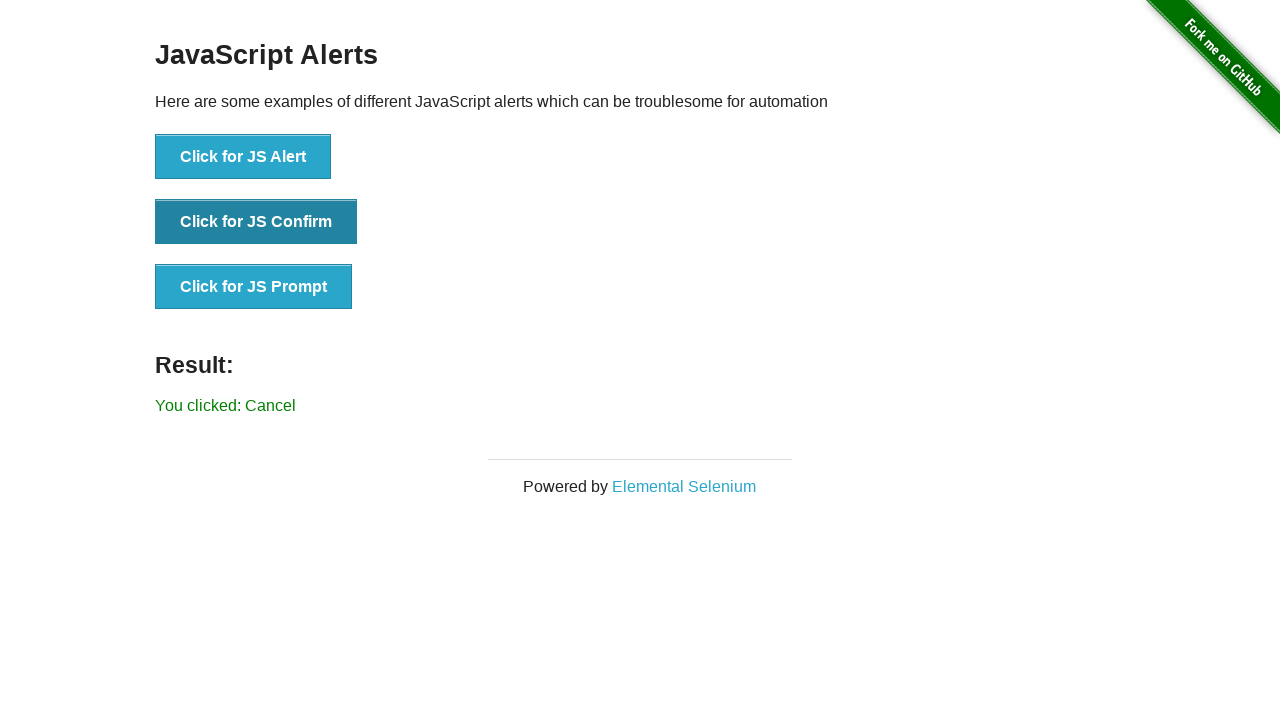

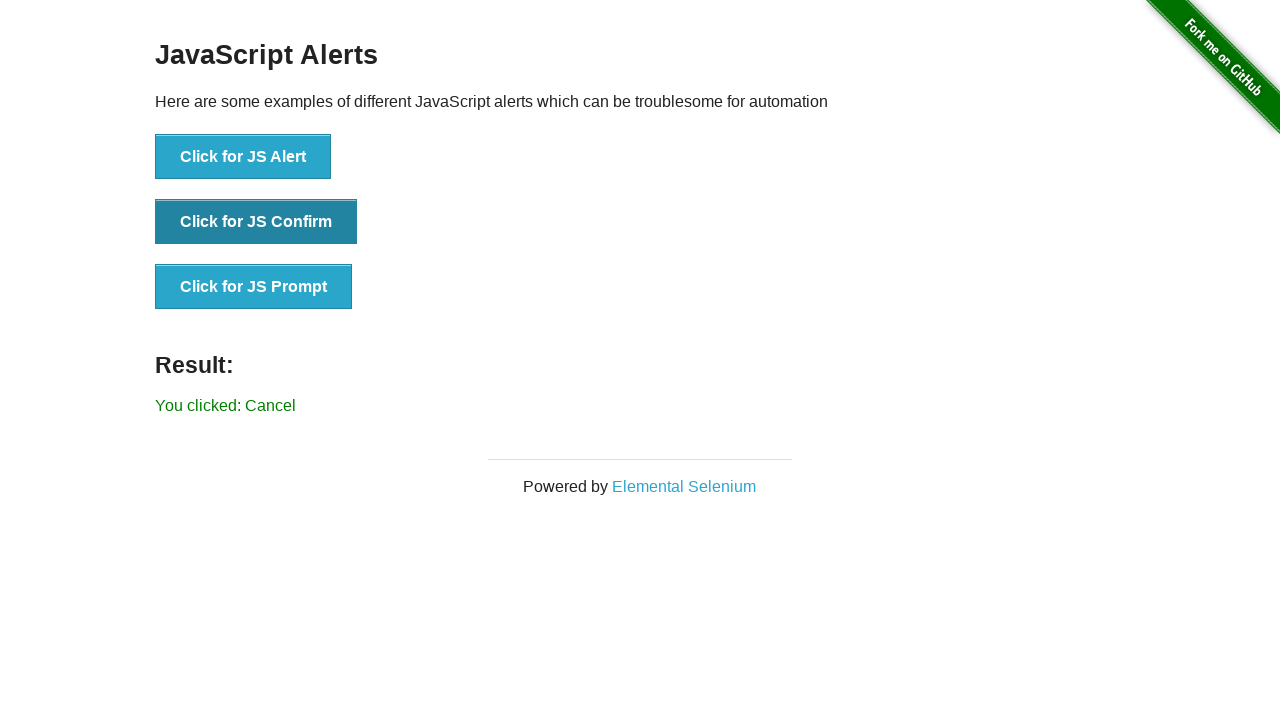